Tests window handle switching by clicking a link that opens a new window, verifying page titles, and switching between the original and new windows multiple times.

Starting URL: https://the-internet.herokuapp.com/windows

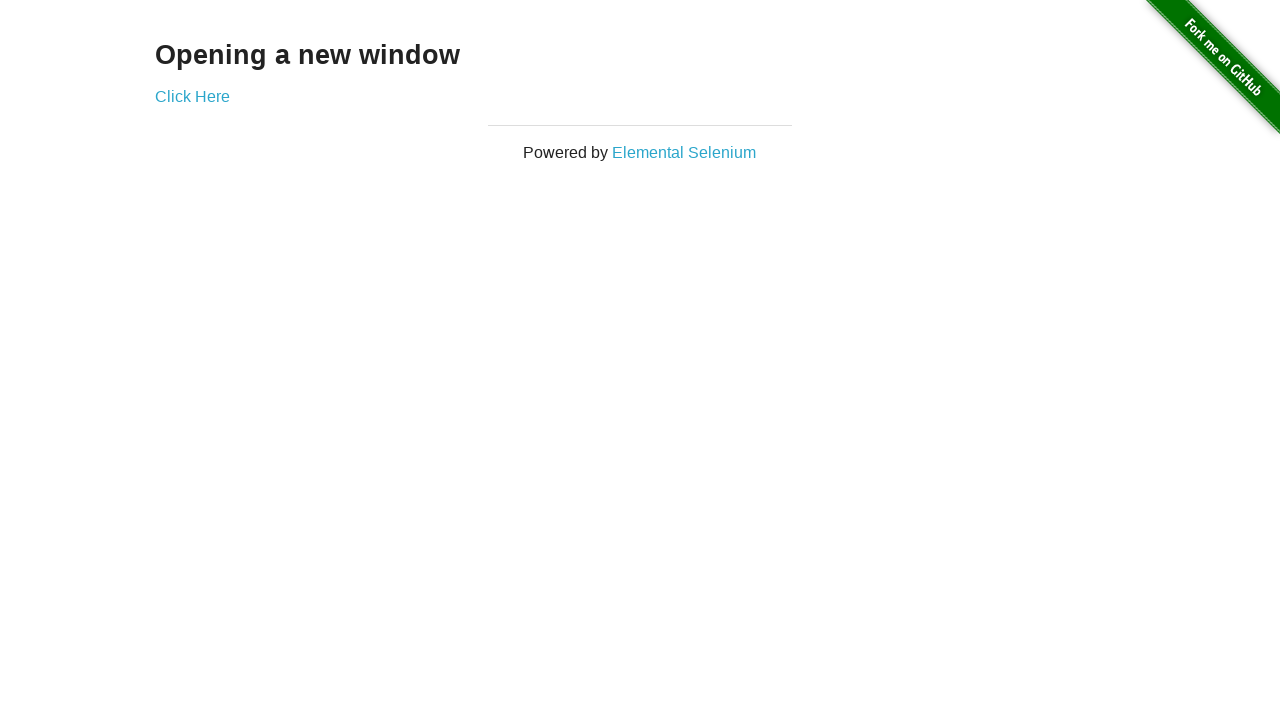

Verified initial page heading text is 'Opening a new window'
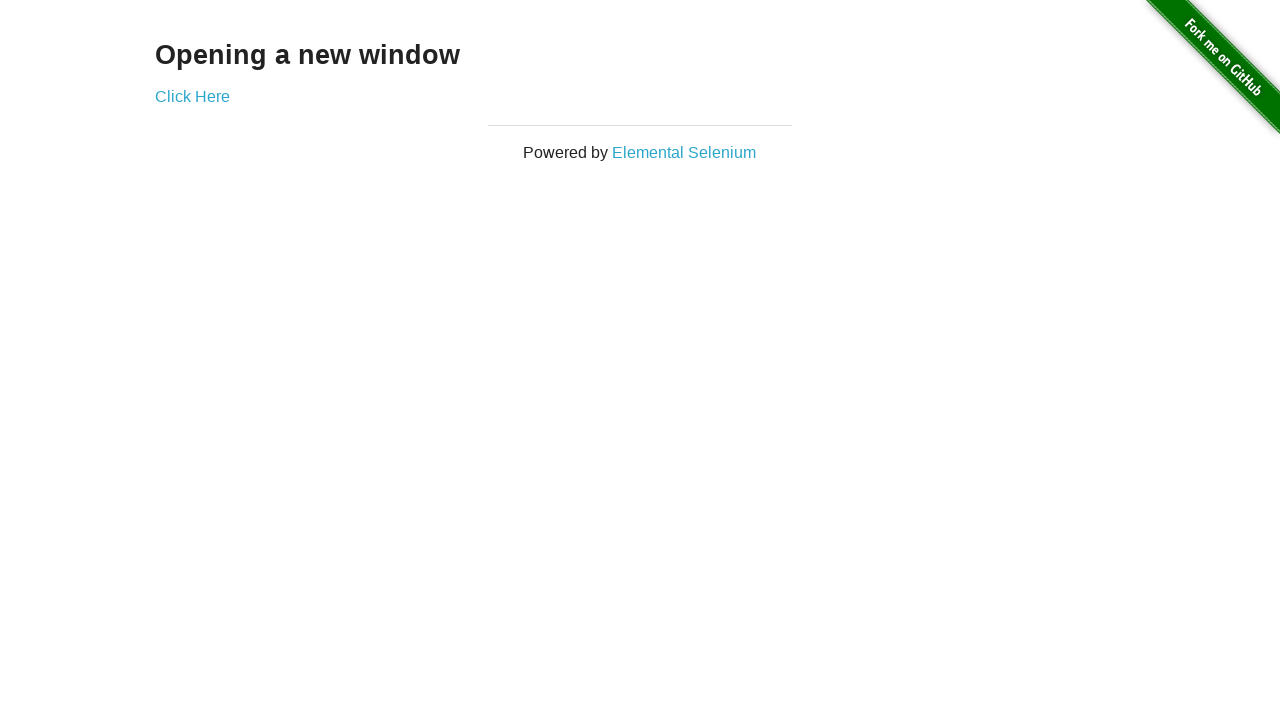

Verified initial page title is 'The Internet'
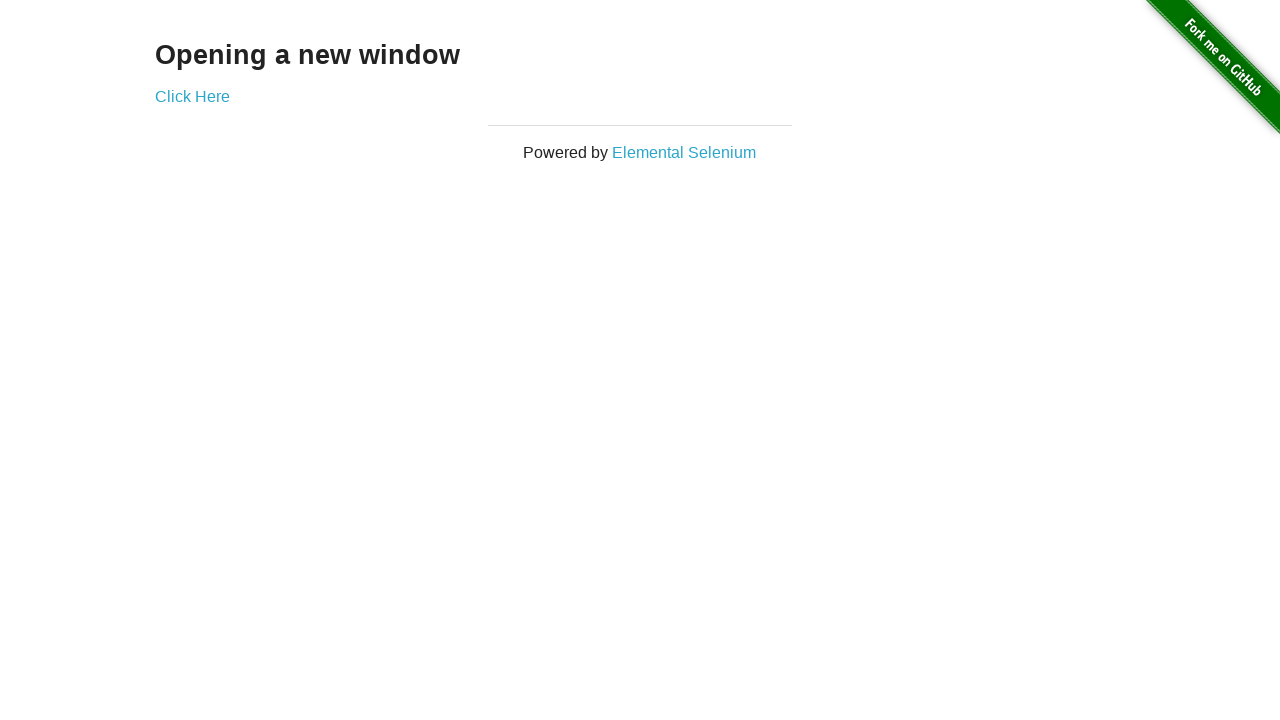

Clicked 'Click Here' link to open new window at (192, 96) on (//a)[2]
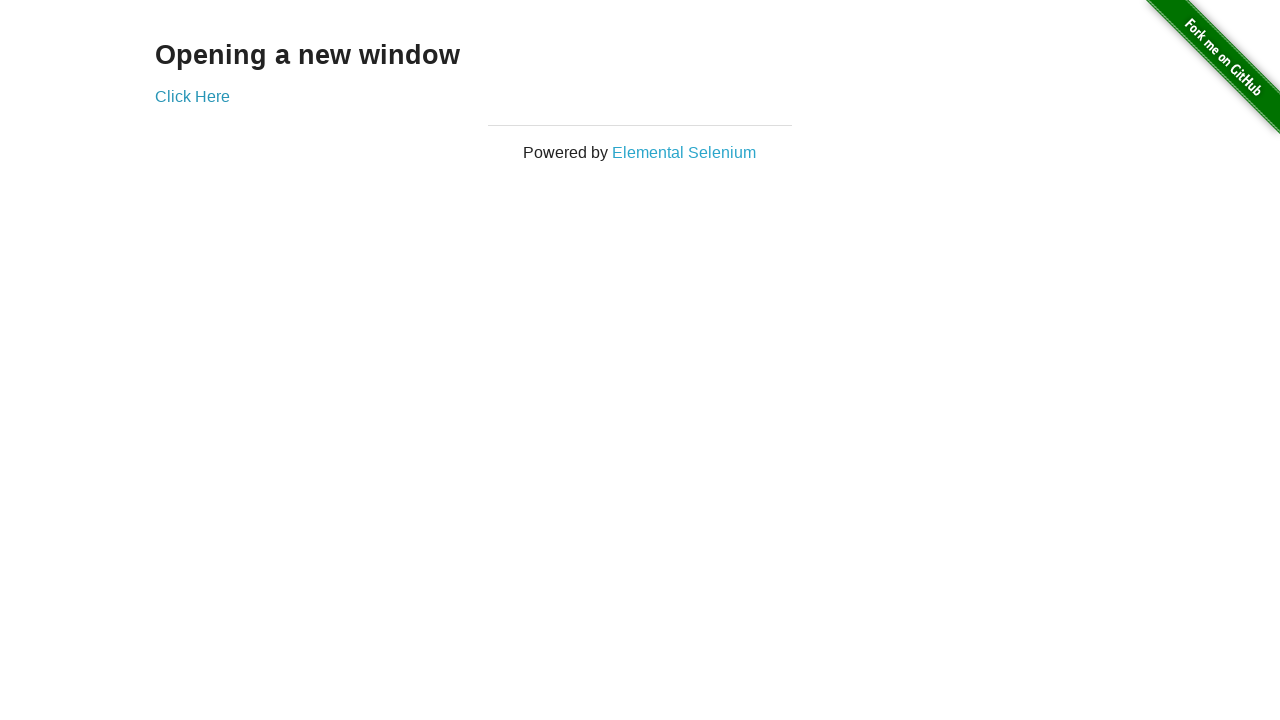

New window/tab loaded and ready
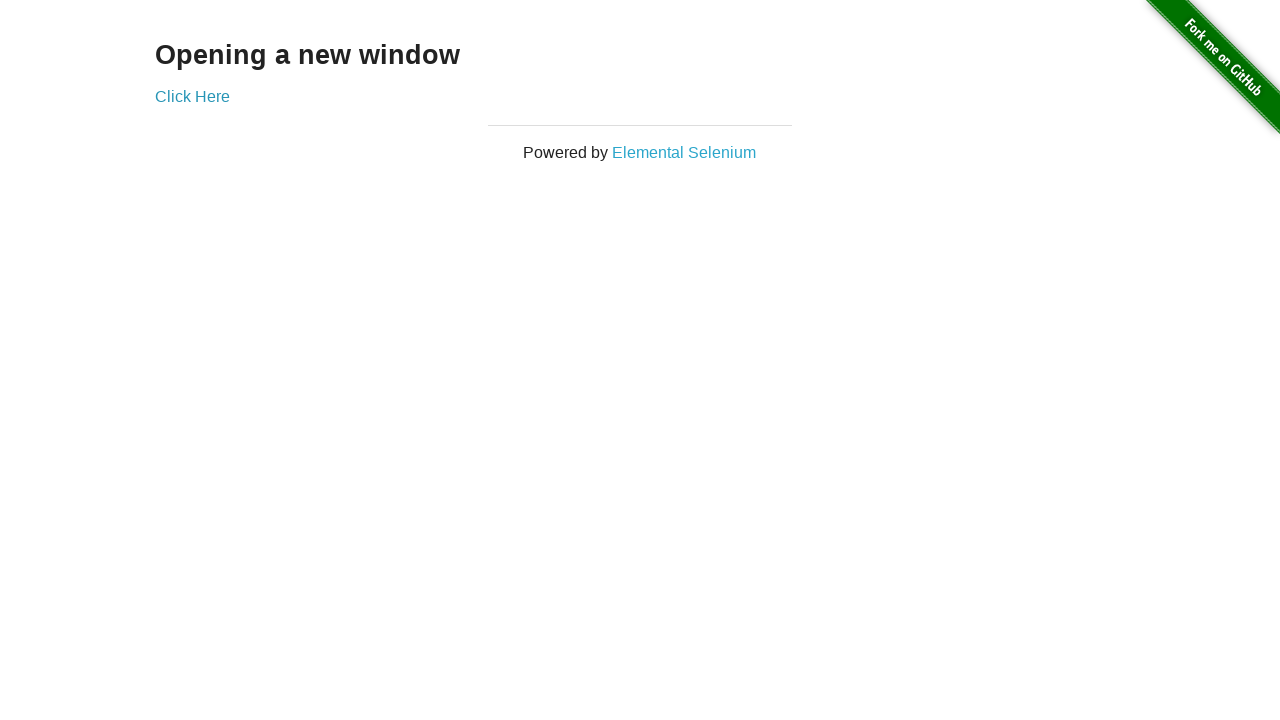

Verified new window page title is 'New Window'
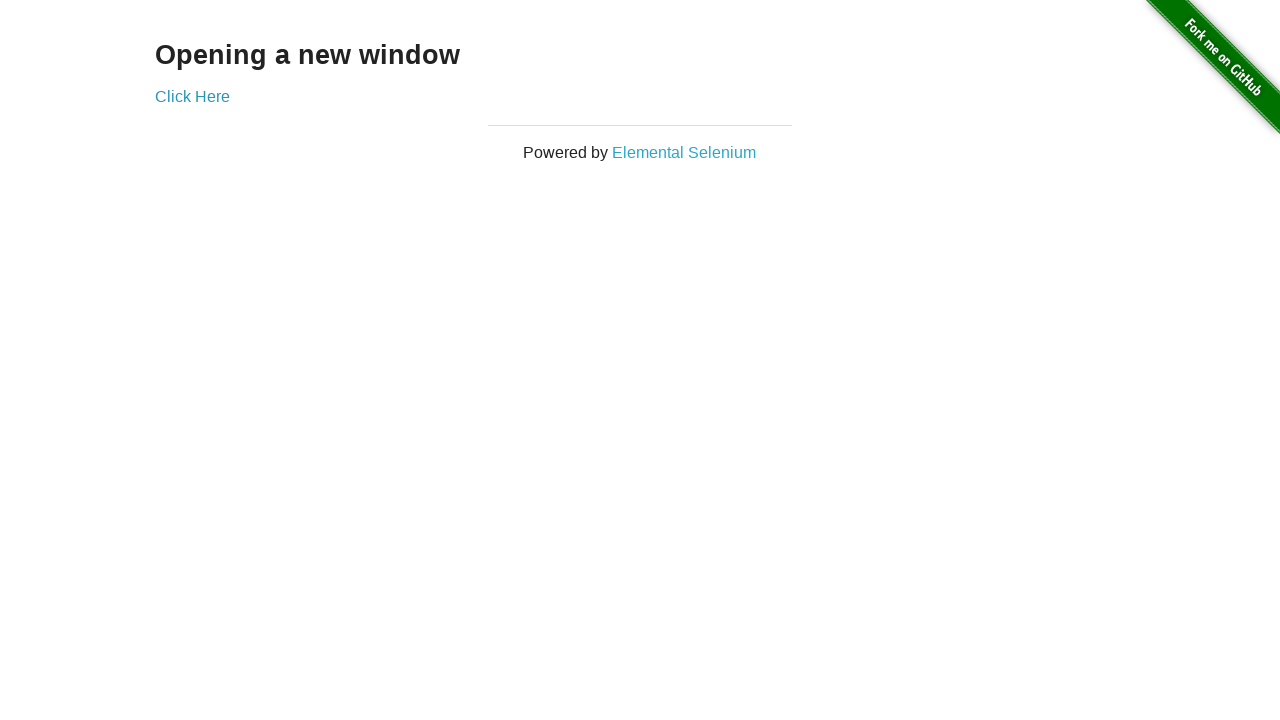

Switched back to original window
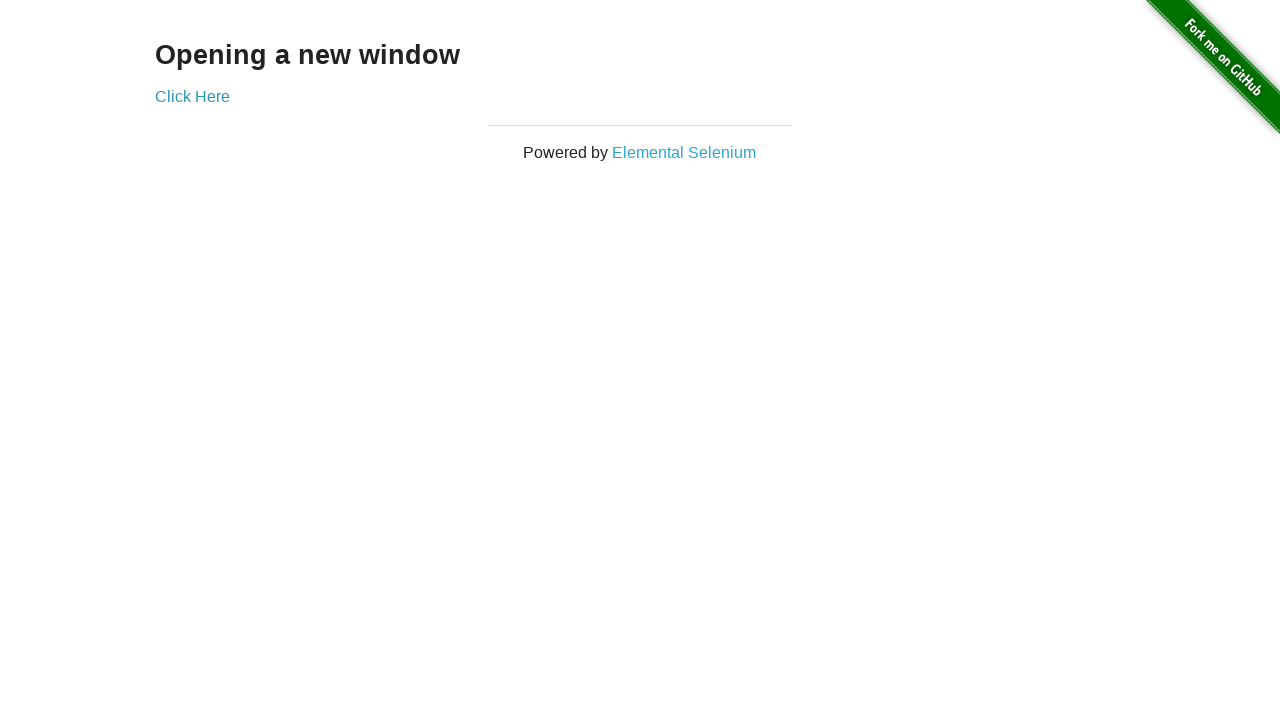

Verified switched page title is still 'The Internet'
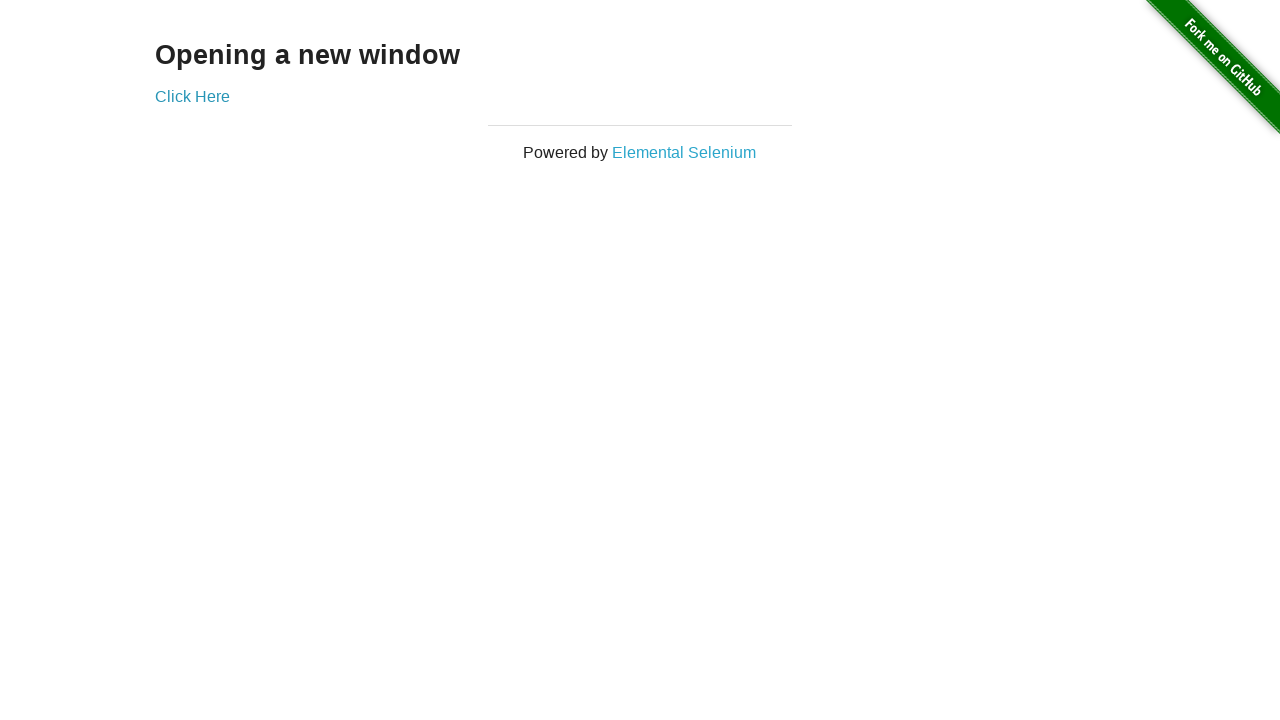

Switched to new window again
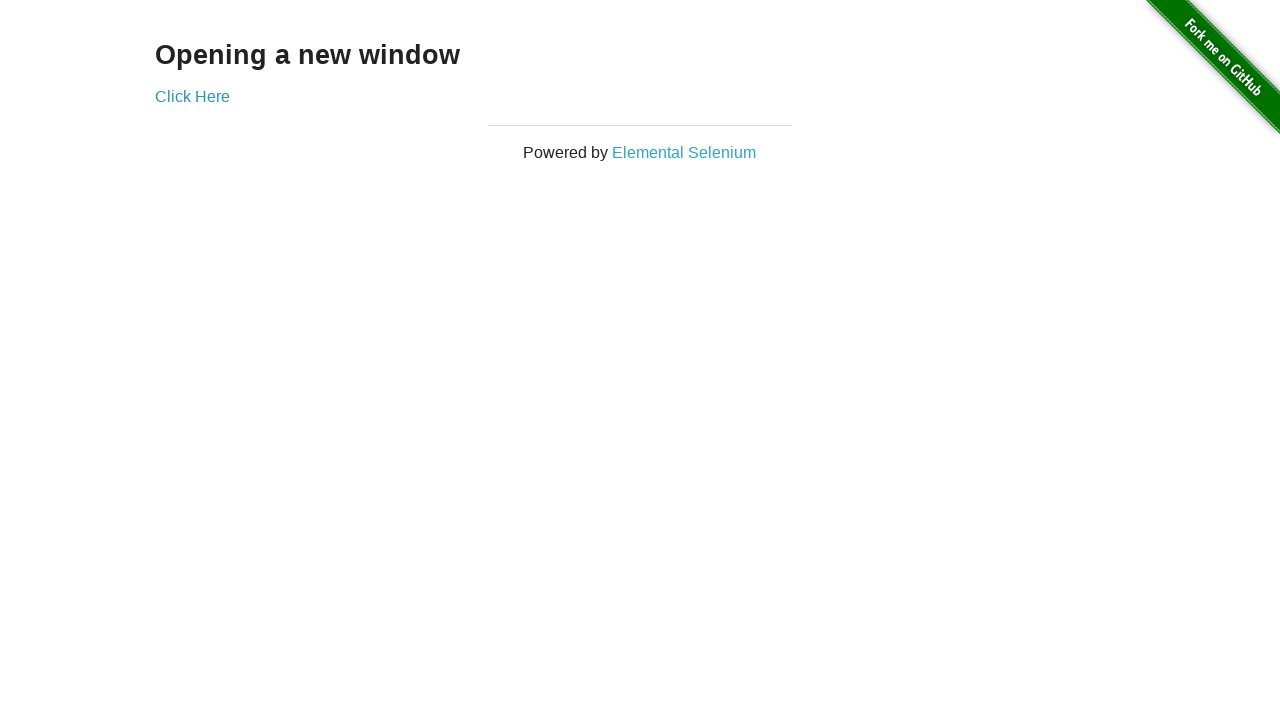

Switched back to original window again
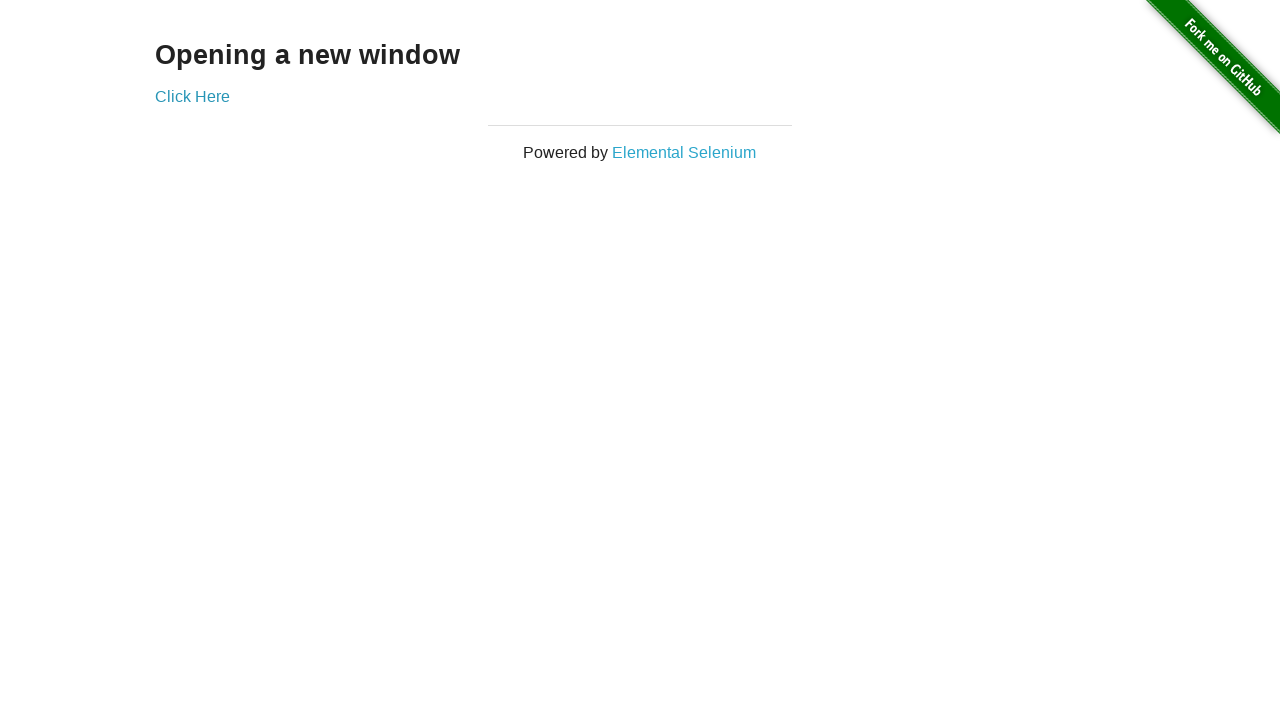

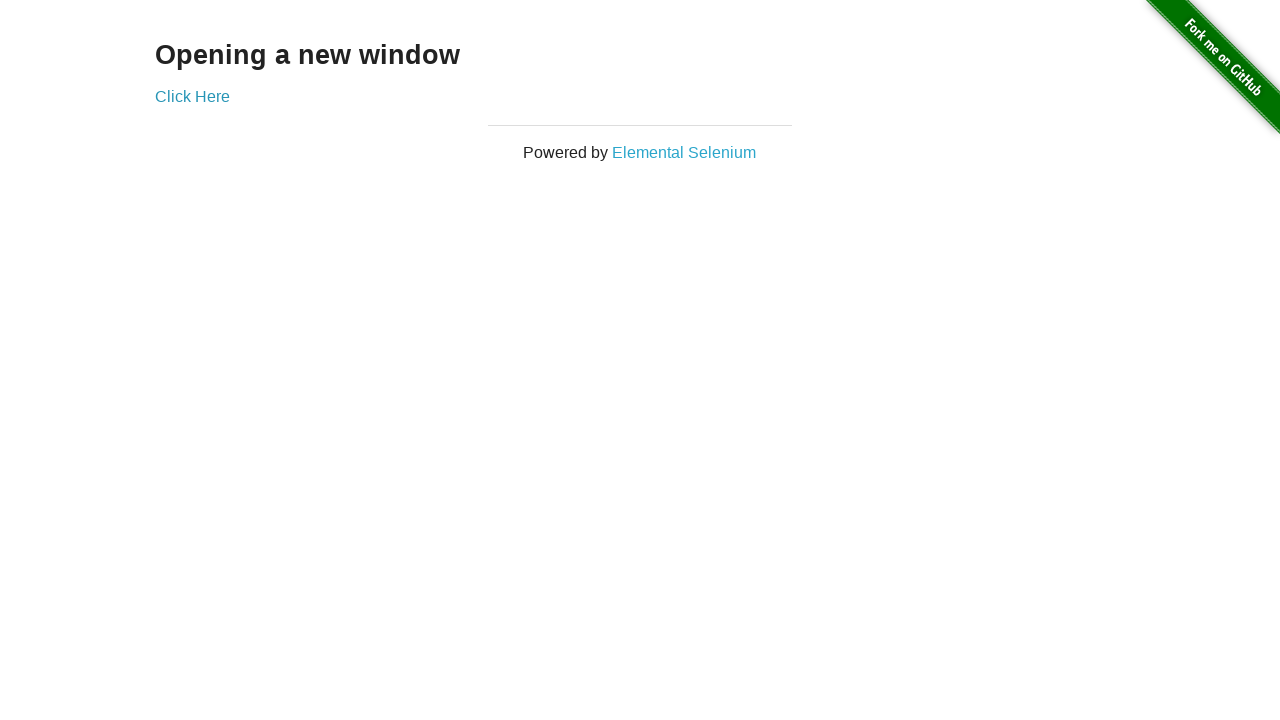